Tests basic browser navigation by visiting QSpiders website and verifying the current URL is accessible

Starting URL: https://www.qspiders.com/

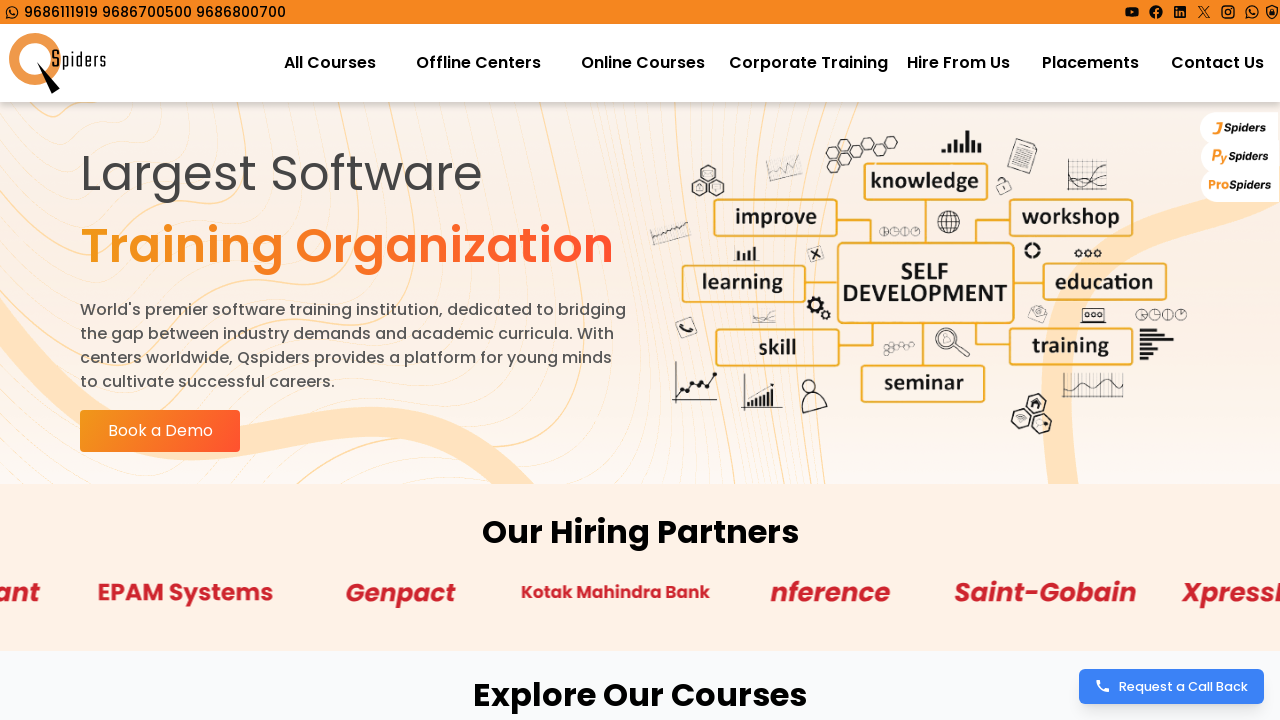

Waited for page to reach domcontentloaded state
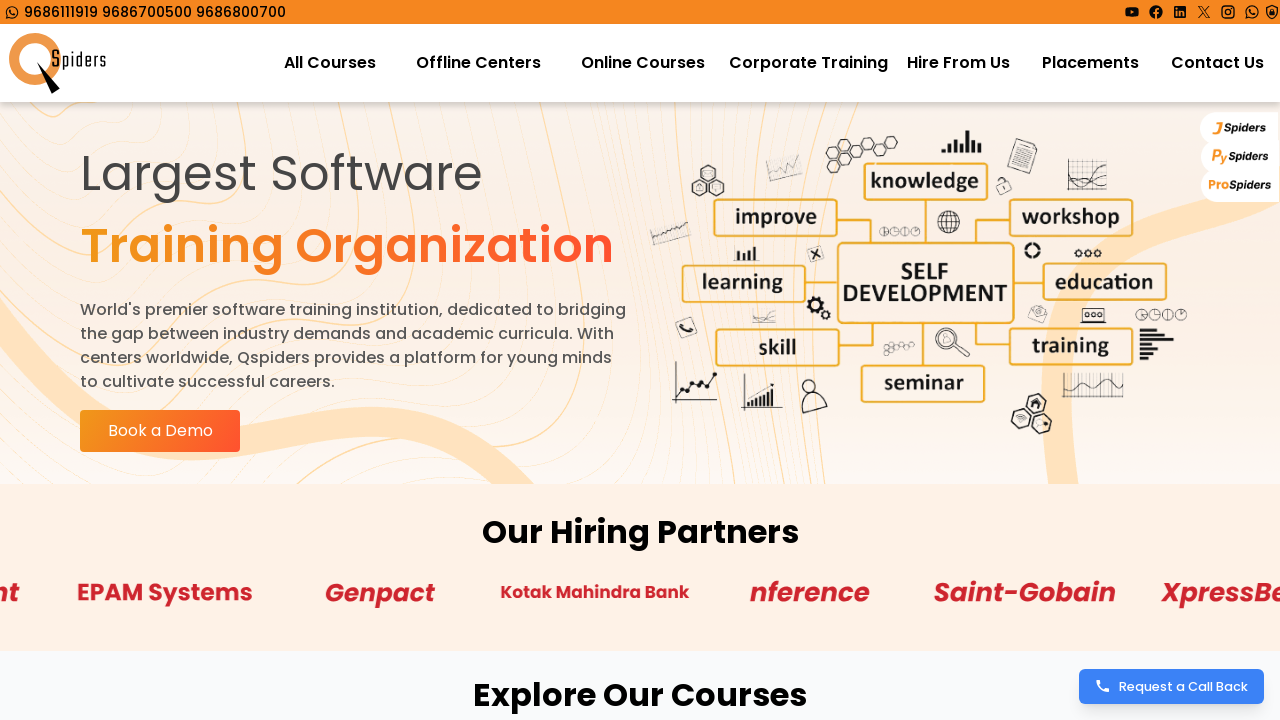

Retrieved current URL from page object
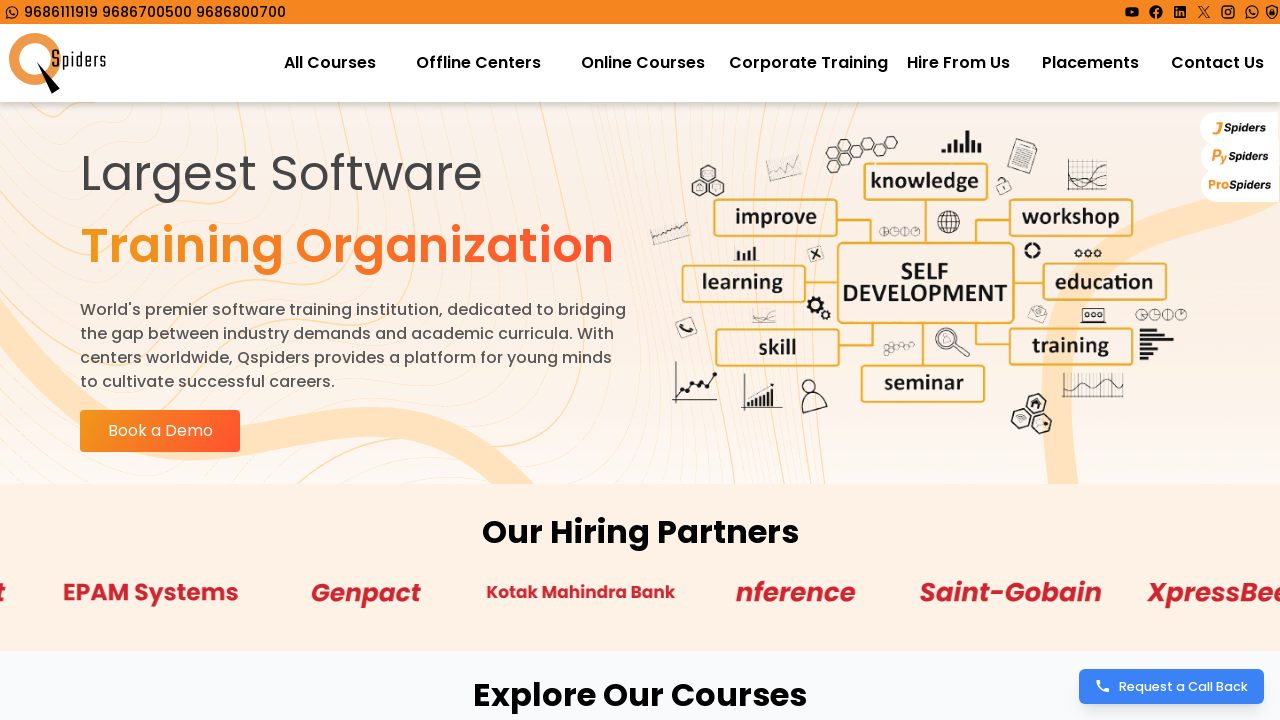

Verified that current URL contains 'qspiders.com'
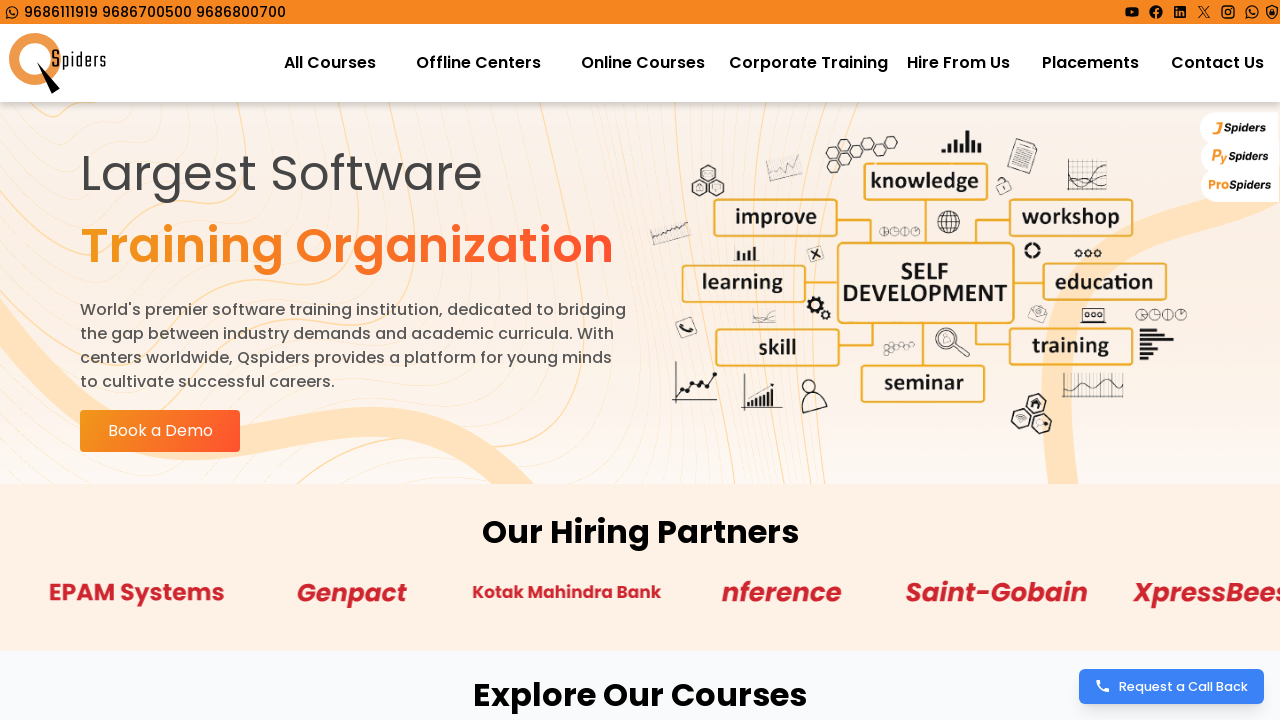

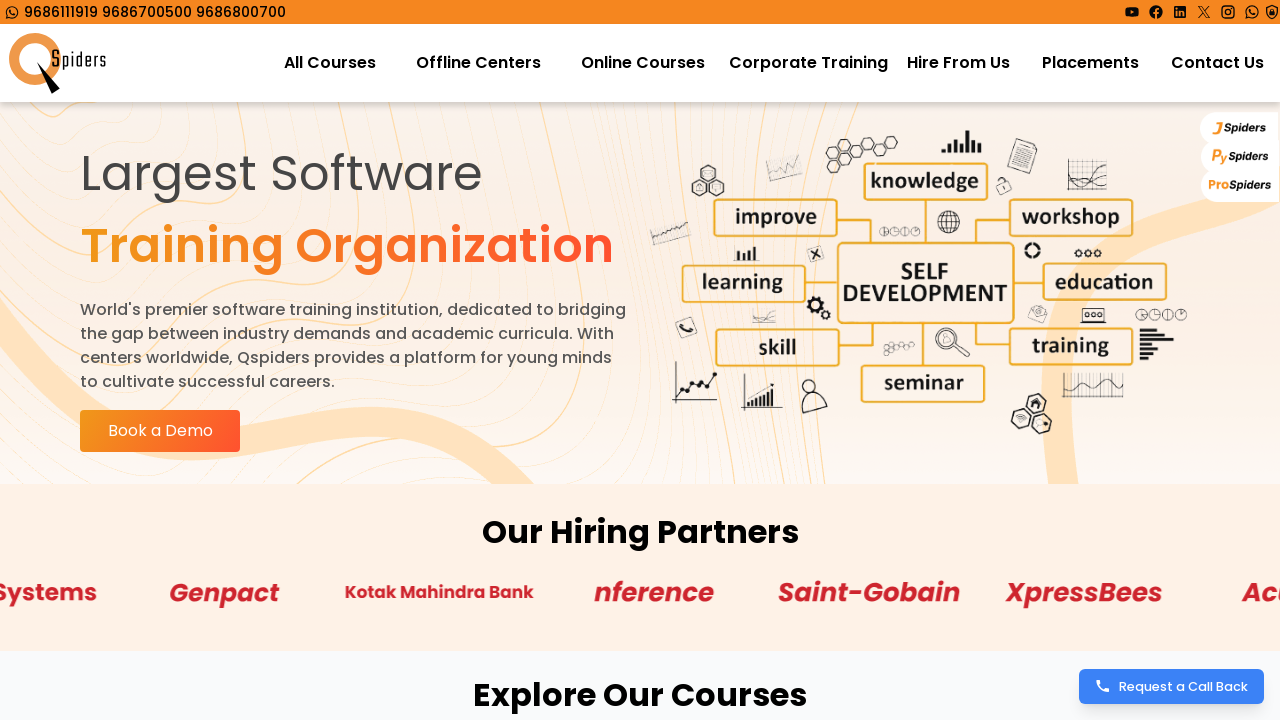